Tests adding a new person to a list by clicking the Add button, filling in personal details (name, surname, job, date of birth), and submitting the form

Starting URL: https://kristinek.github.io/site/tasks/list_of_people

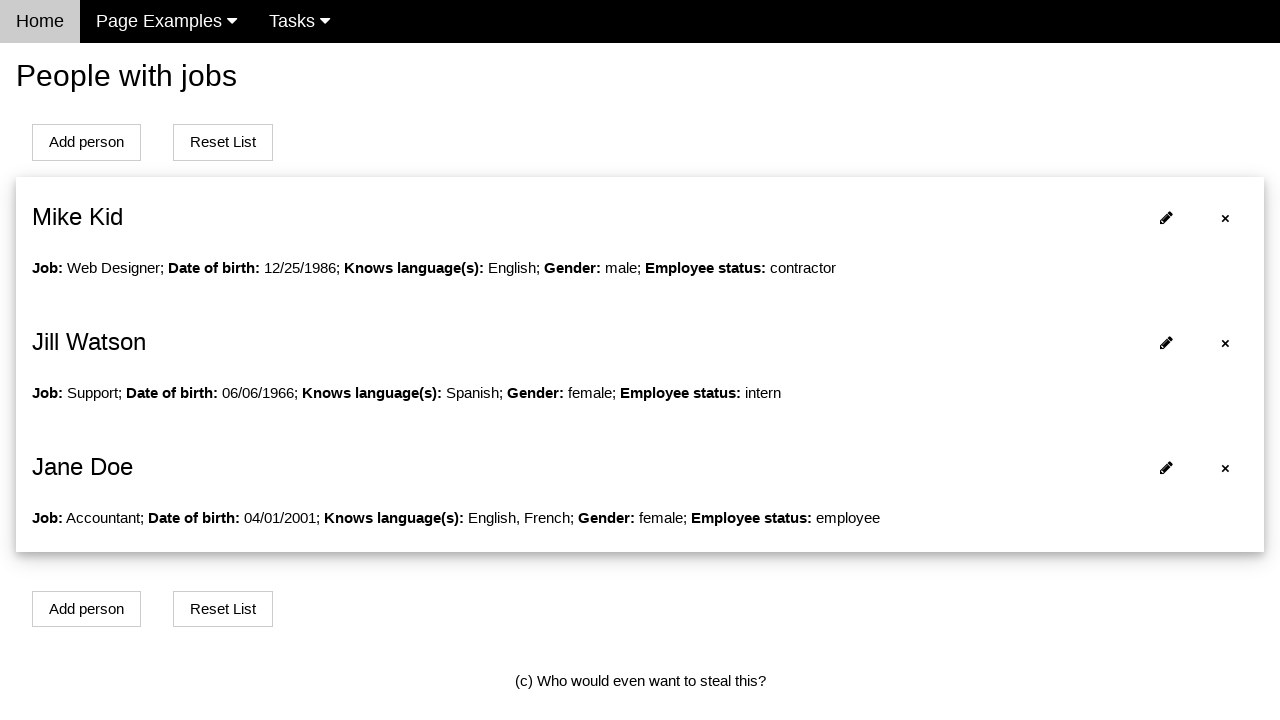

Clicked Add Person button at (86, 142) on #addPersonBtn
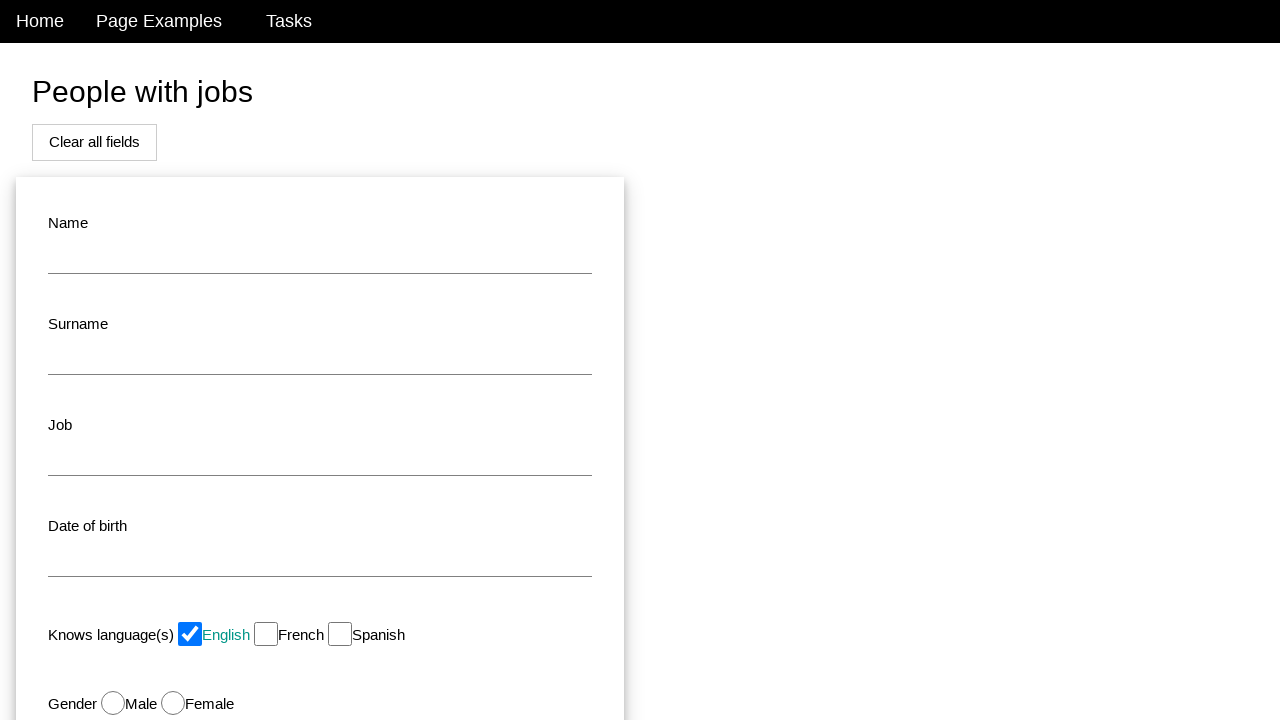

Filled in name field with 'Vin' on #name
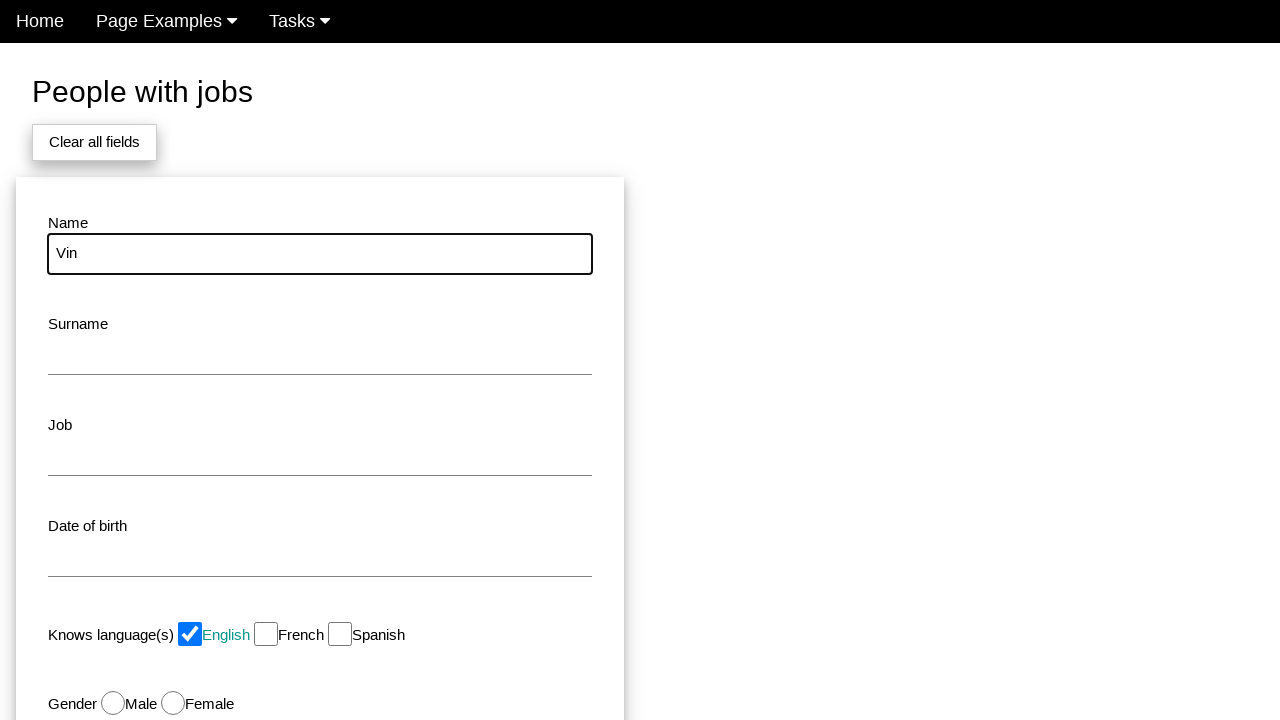

Filled in surname field with 'Diesel' on #surname
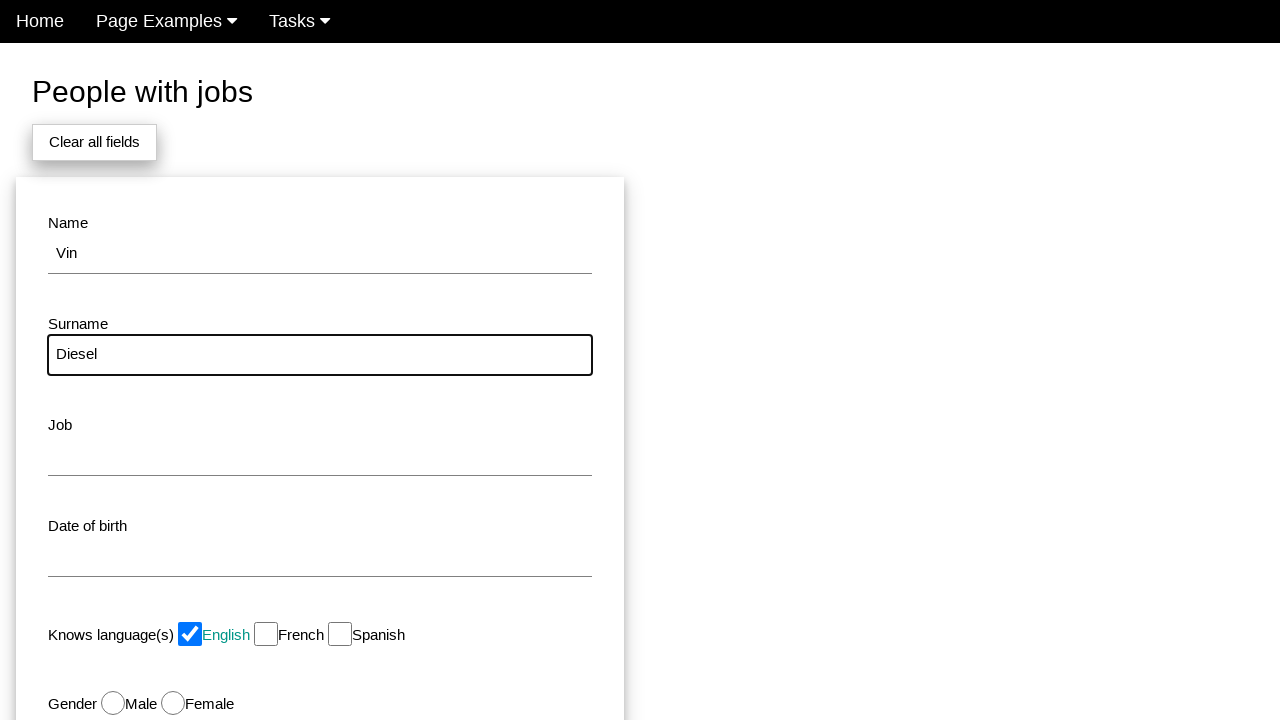

Filled in job field with 'Actor' on #job
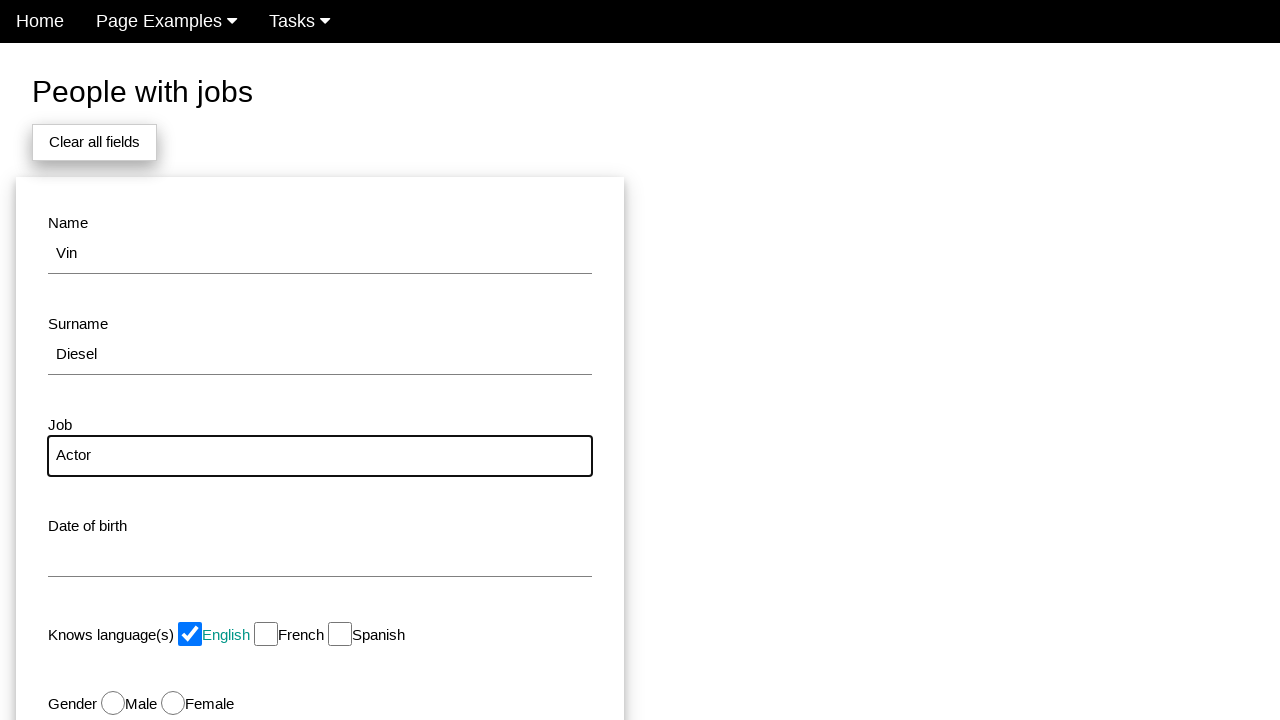

Filled in date of birth field with '07/18/1967' on #dob
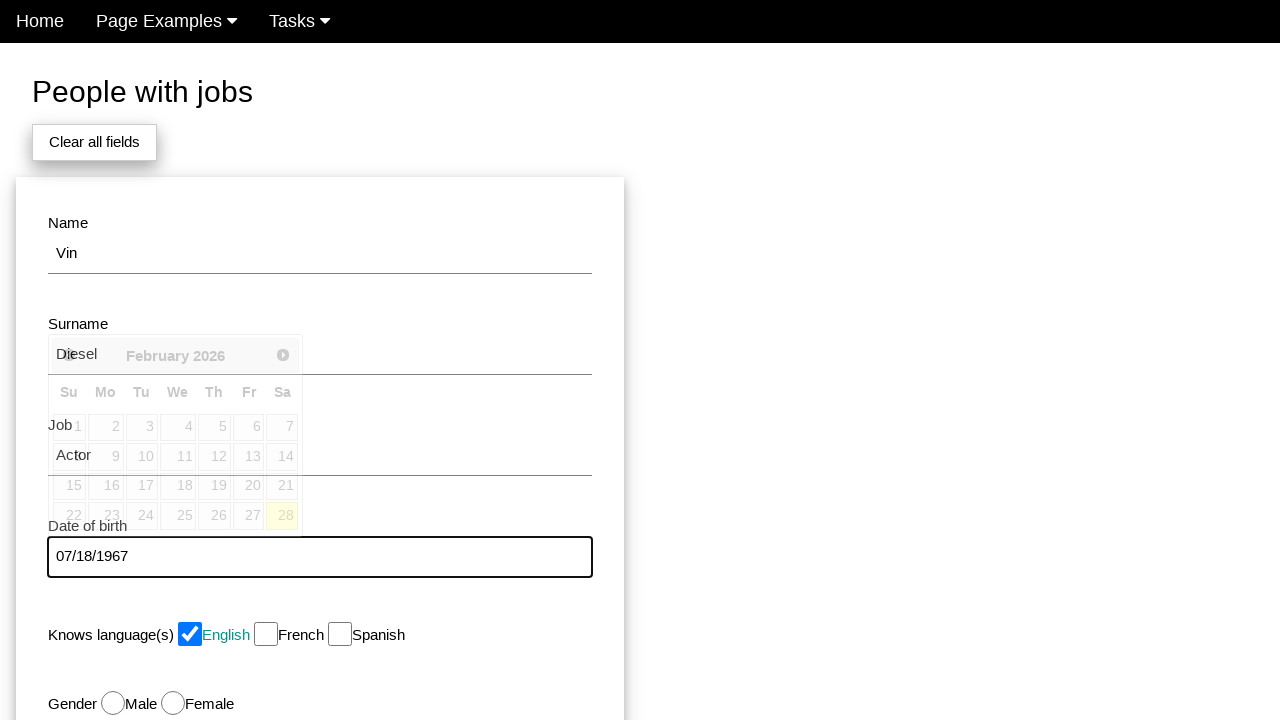

Clicked Add button to submit the form at (178, 510) on #modal_button
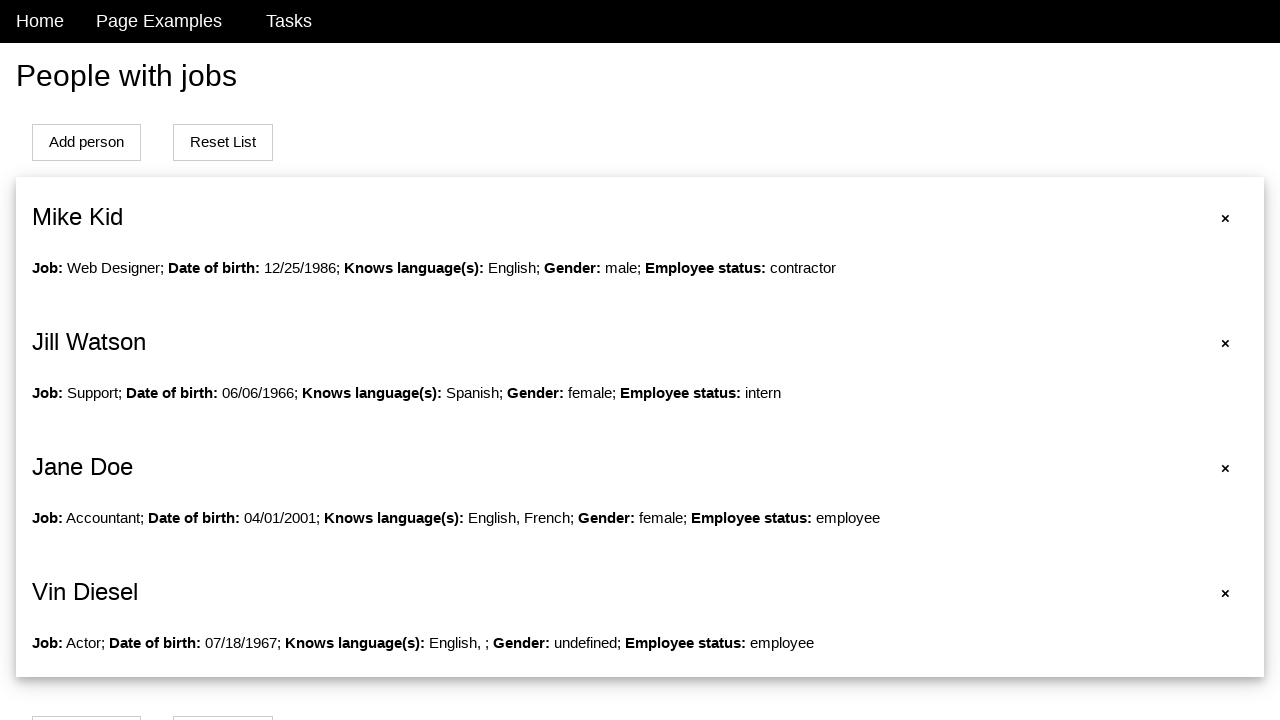

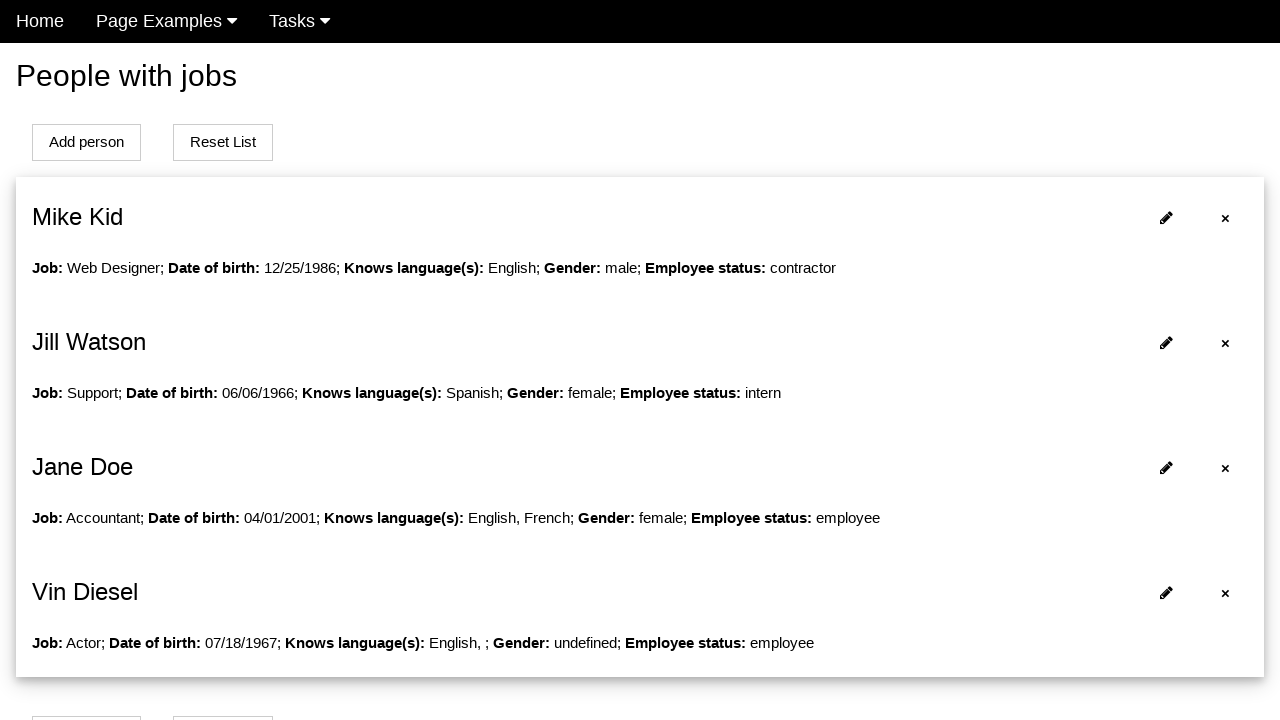